Tests iframe handling by switching into an iframe to read content, then switching back to the default content and clicking a link on the main page.

Starting URL: https://the-internet.herokuapp.com/iframe

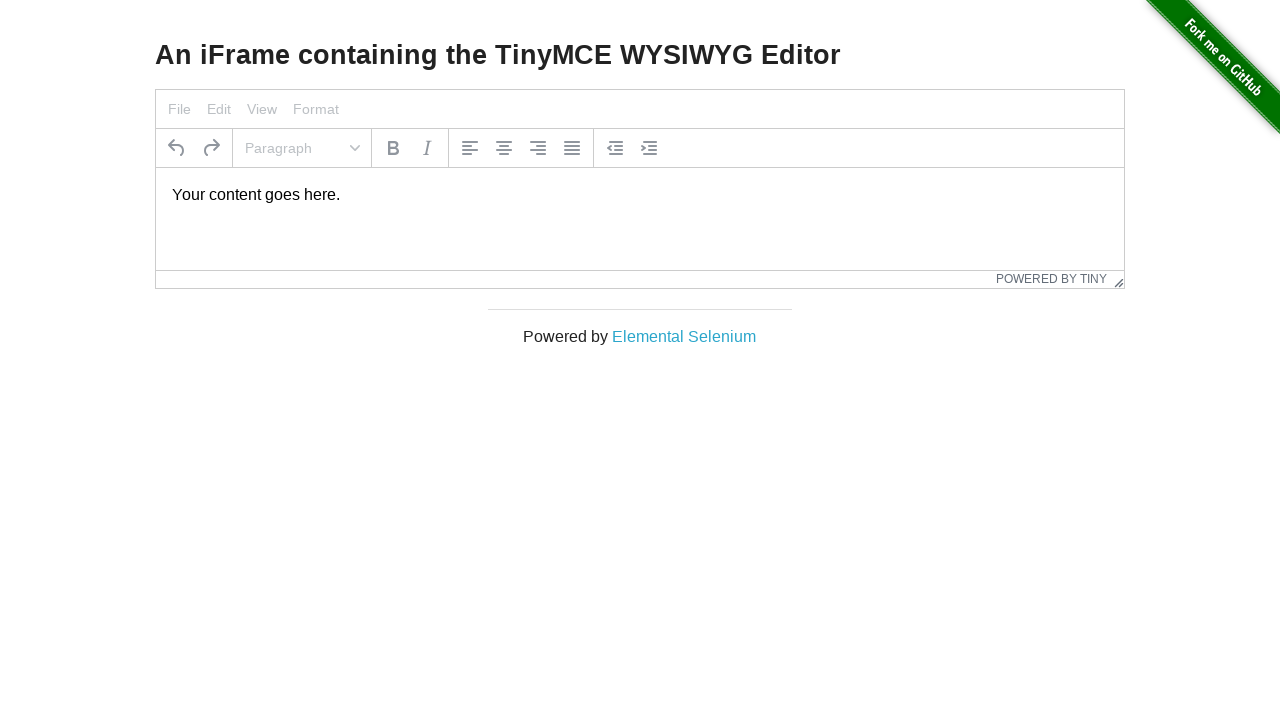

Retrieved text content from Elemental Selenium link on main page
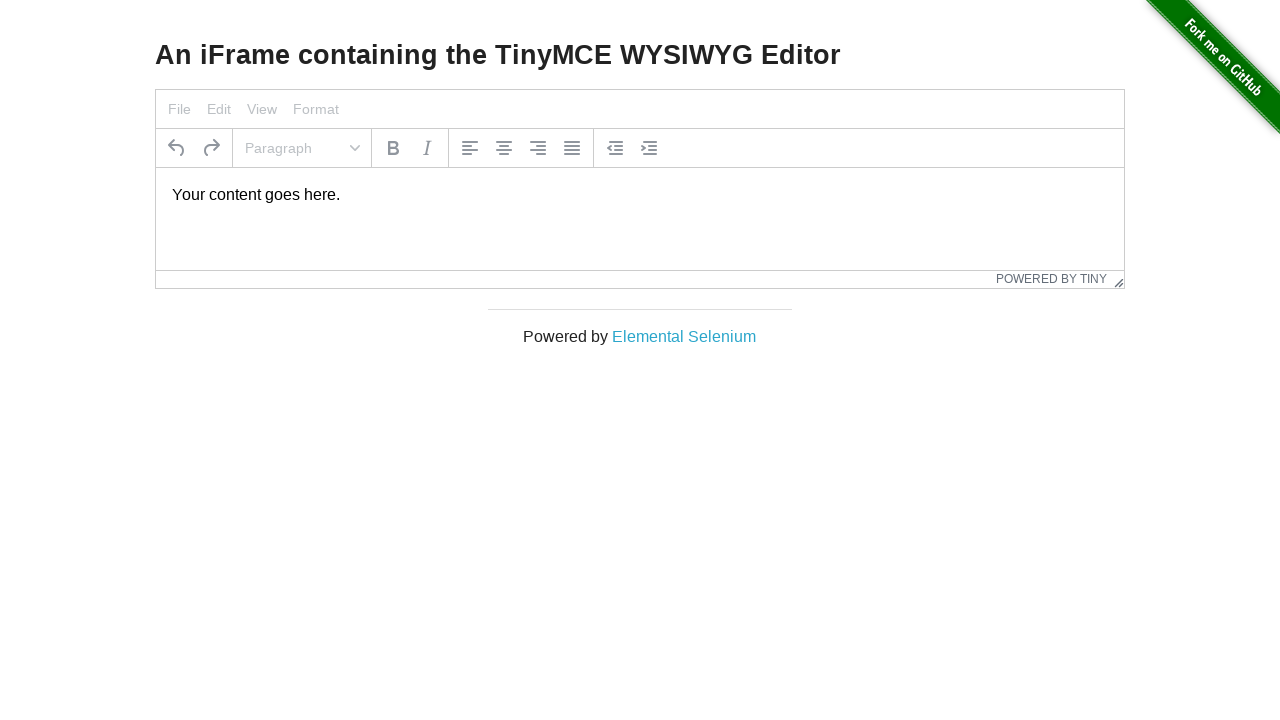

Located all iframe elements on the page
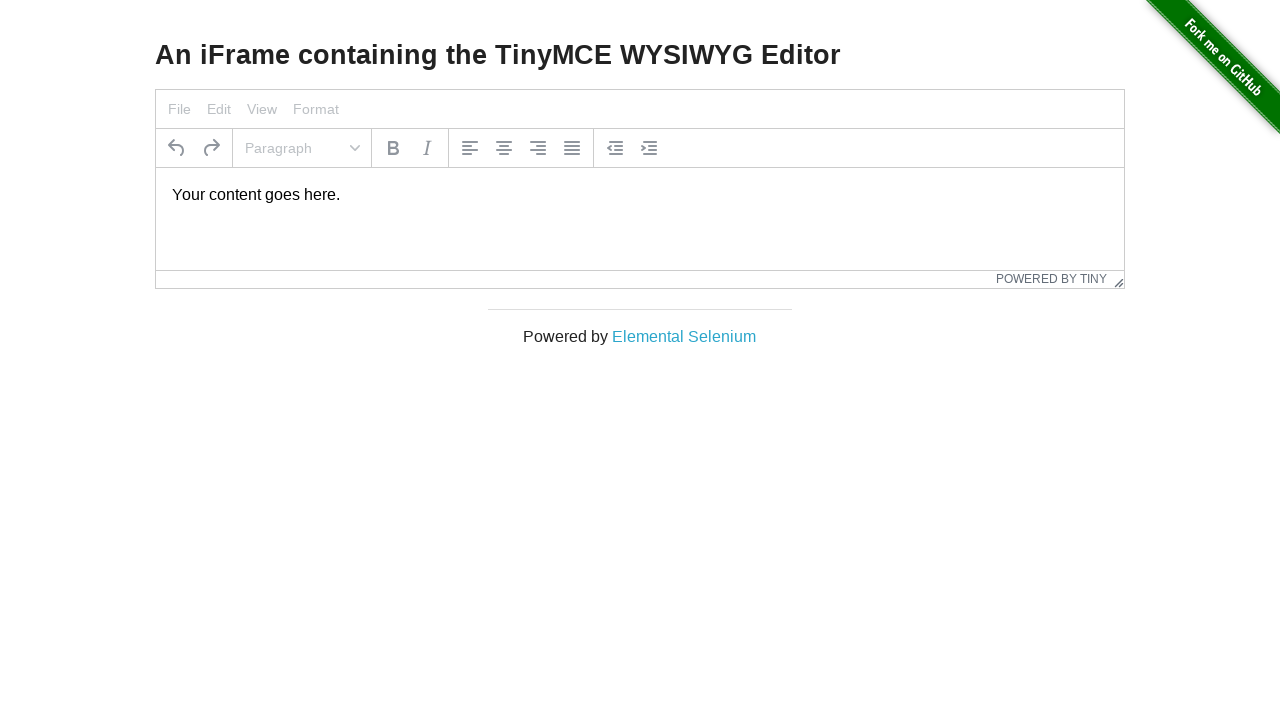

Switched to iframe with id 'mce_0_ifr'
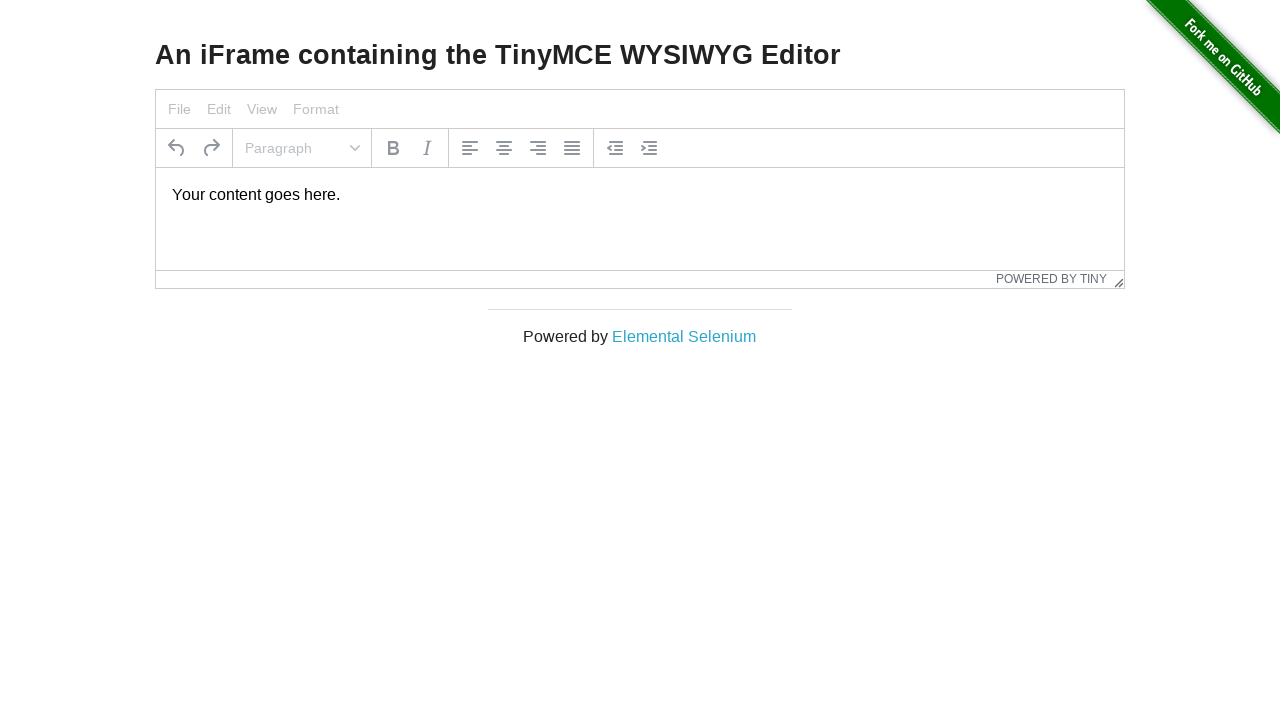

Retrieved paragraph text from inside the iframe
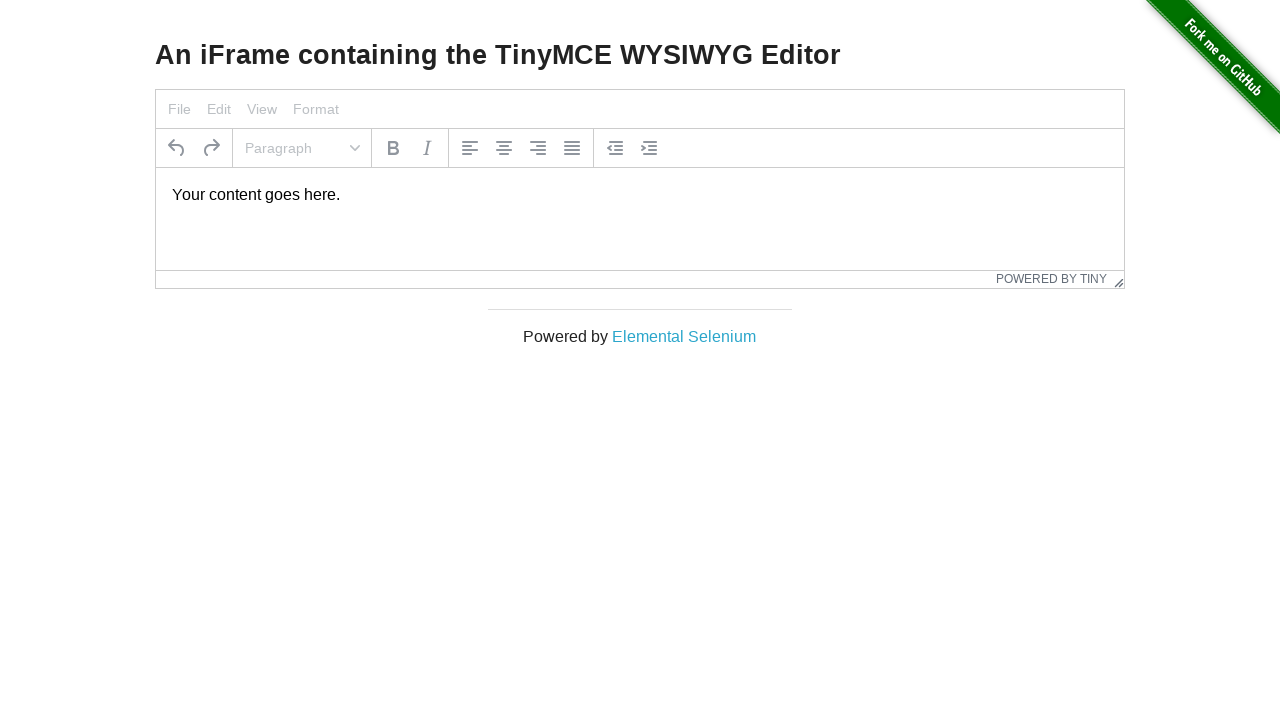

Clicked Elemental Selenium link on main page, switched back to default content at (684, 336) on text=Elemental Selenium
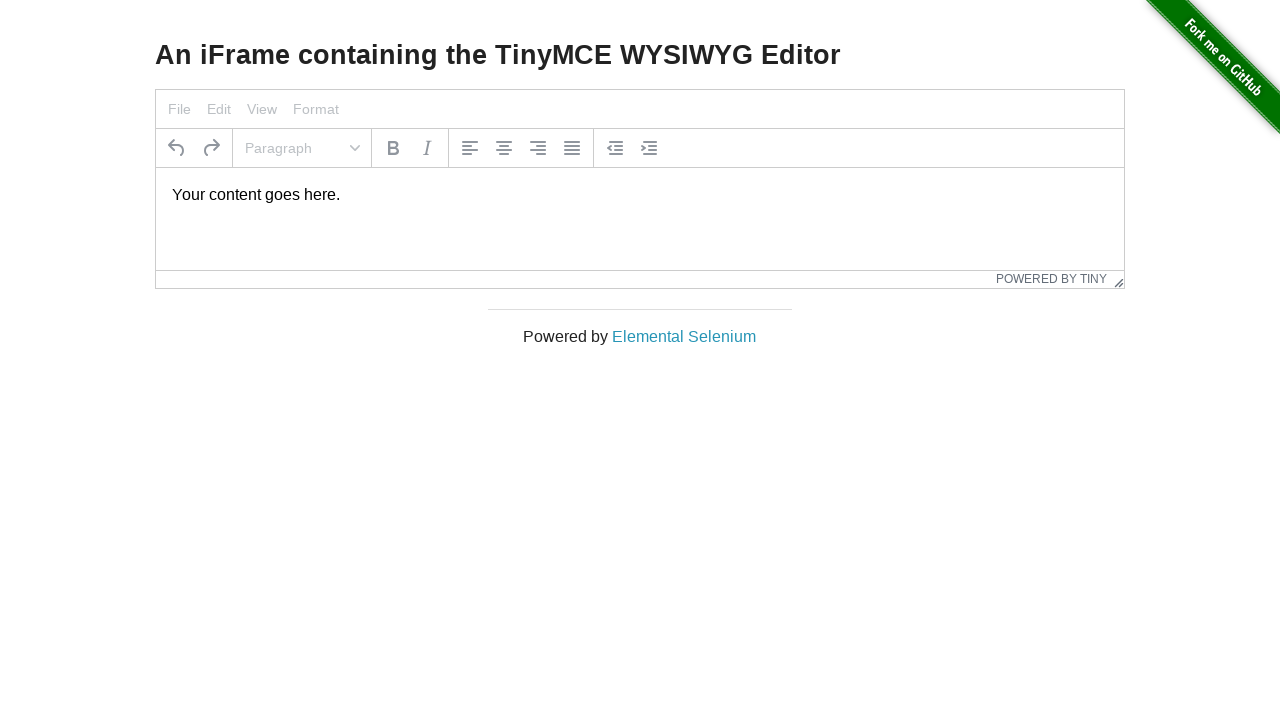

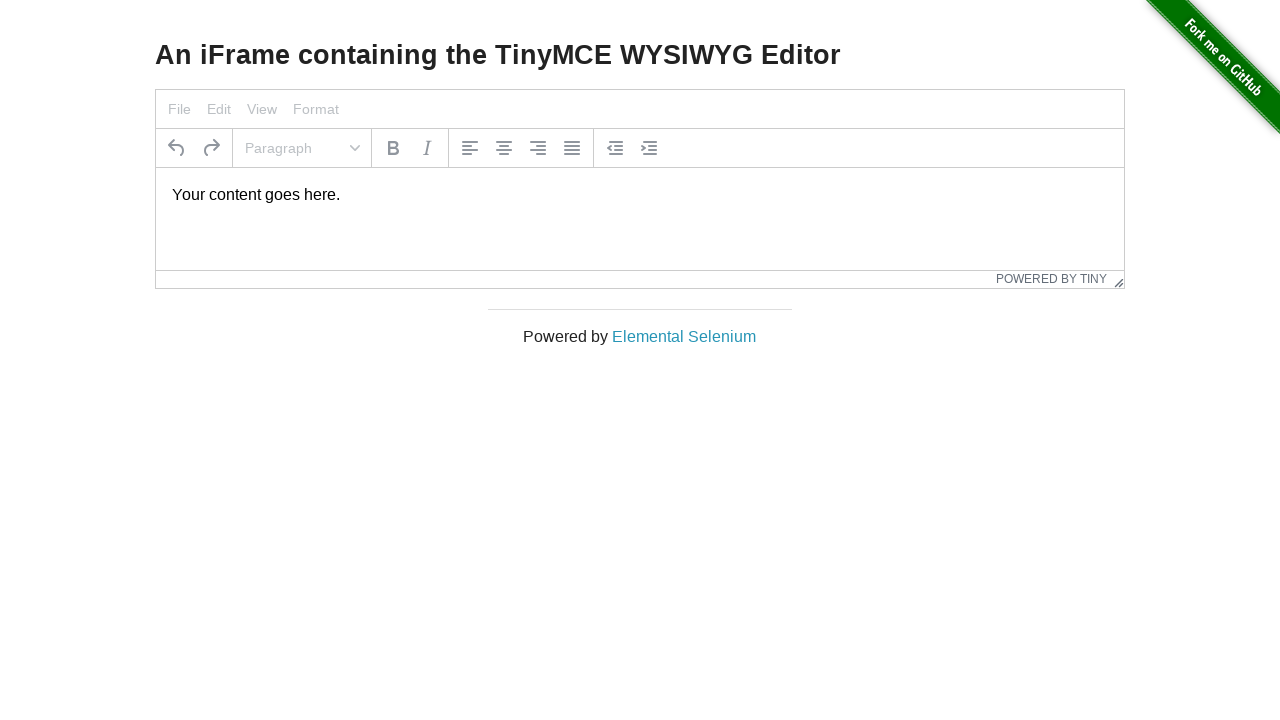